Tests hover functionality by hovering over three user images and verifying their hidden names become visible

Starting URL: https://the-internet.herokuapp.com/hovers

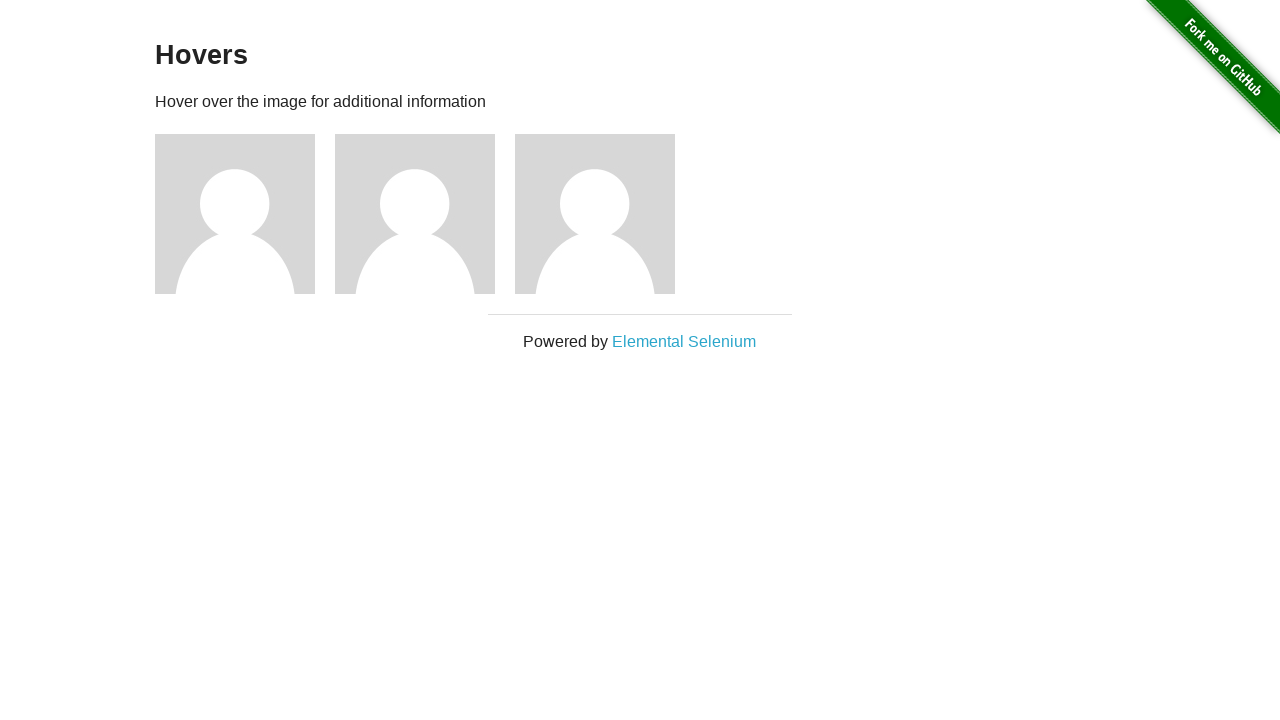

Hovered over first user image at (245, 214) on .figure >> nth=0
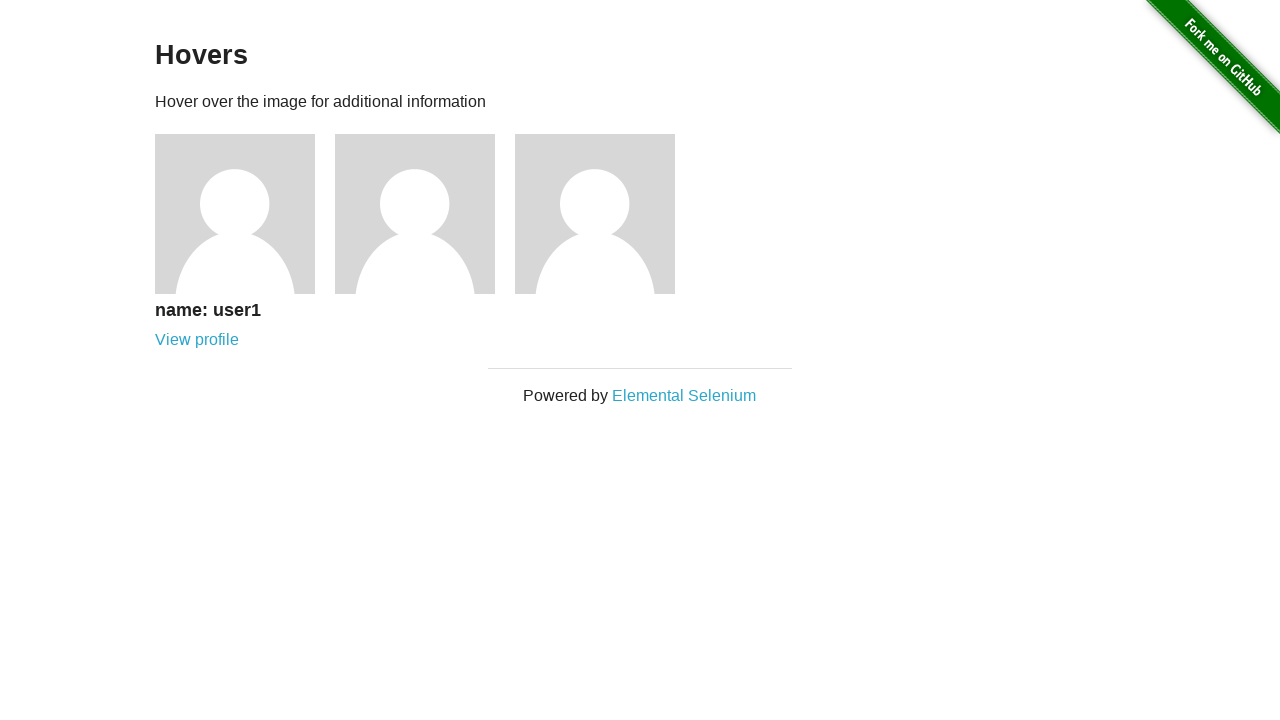

Verified first user's name (user1) became visible
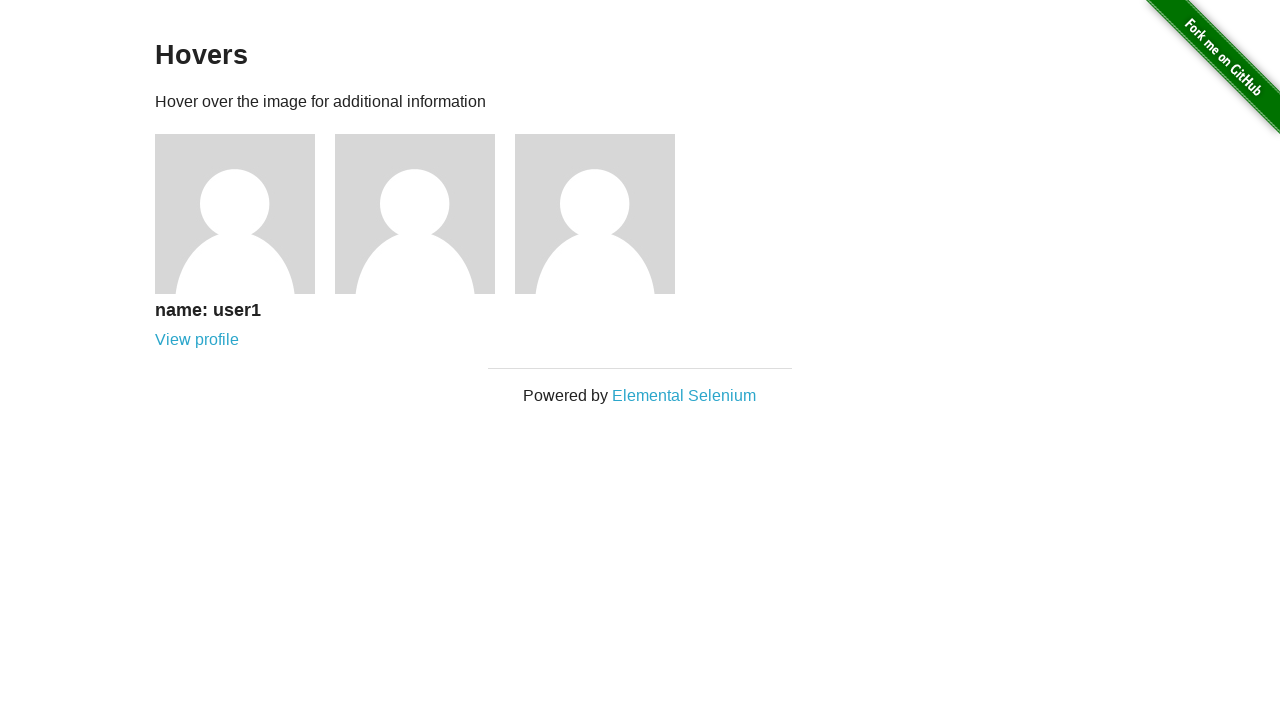

Hovered over second user image at (425, 214) on .figure >> nth=1
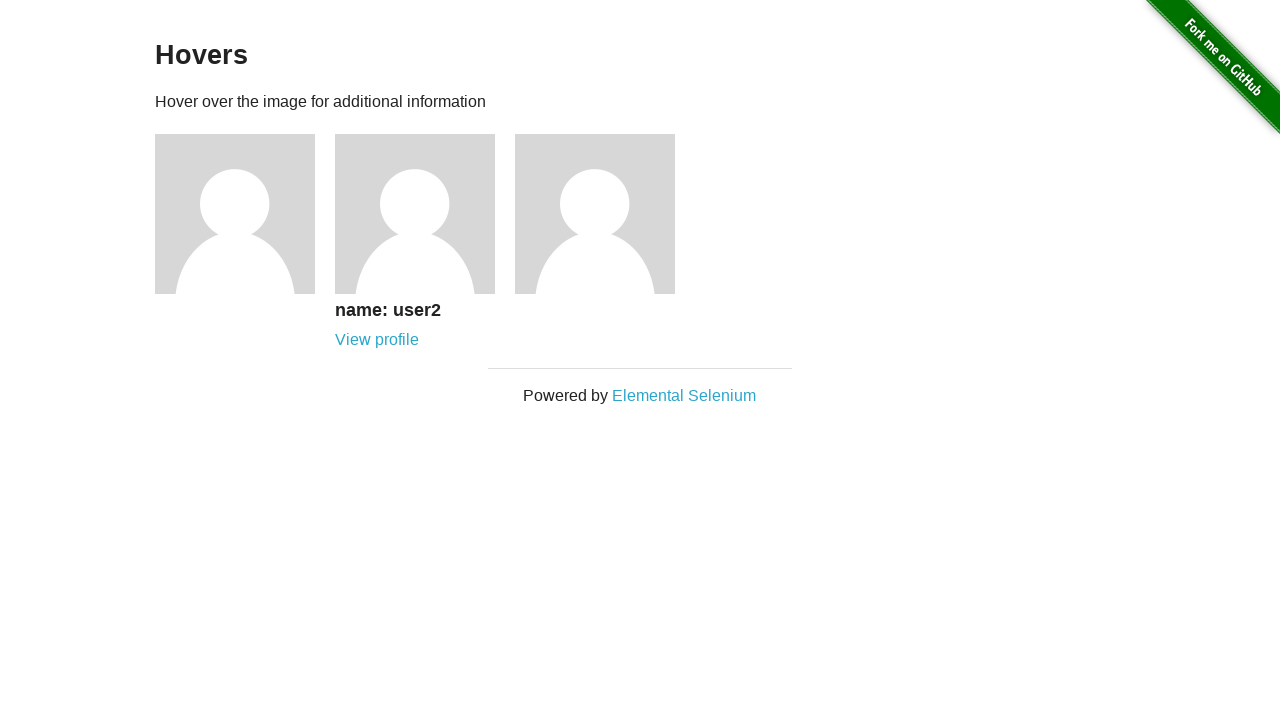

Verified second user's name (user2) became visible
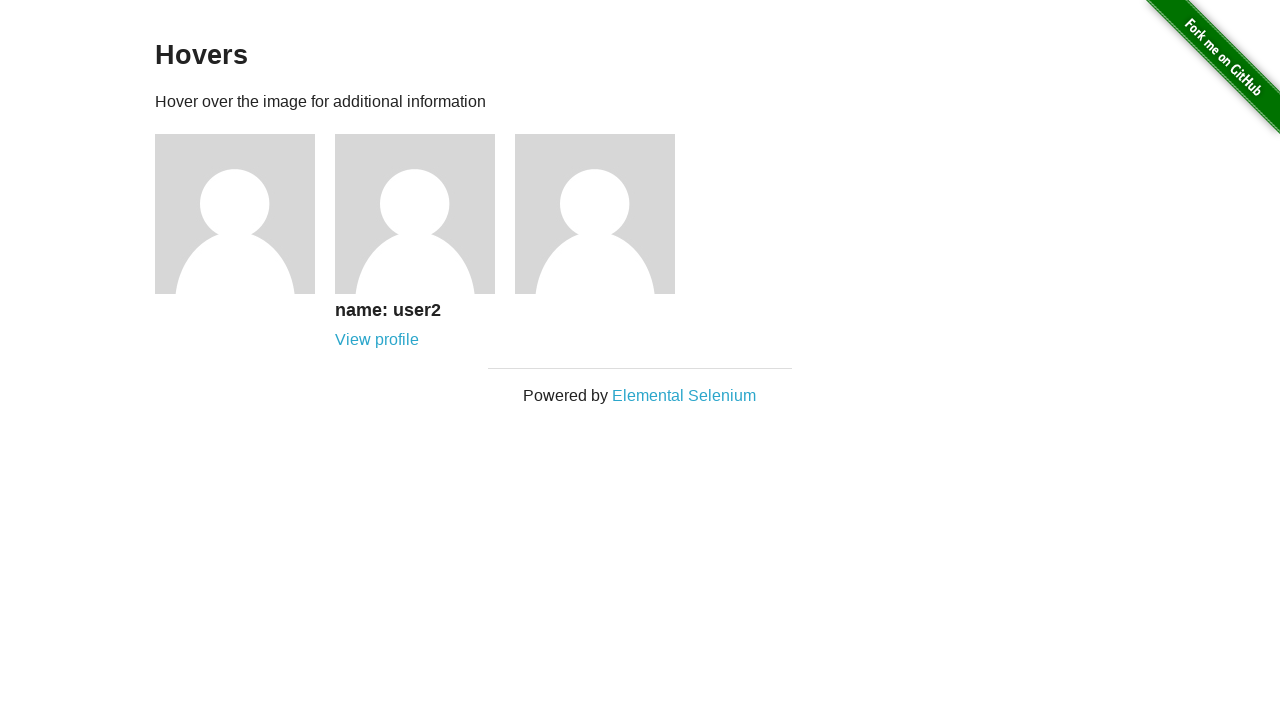

Hovered over third user image at (605, 214) on .figure >> nth=2
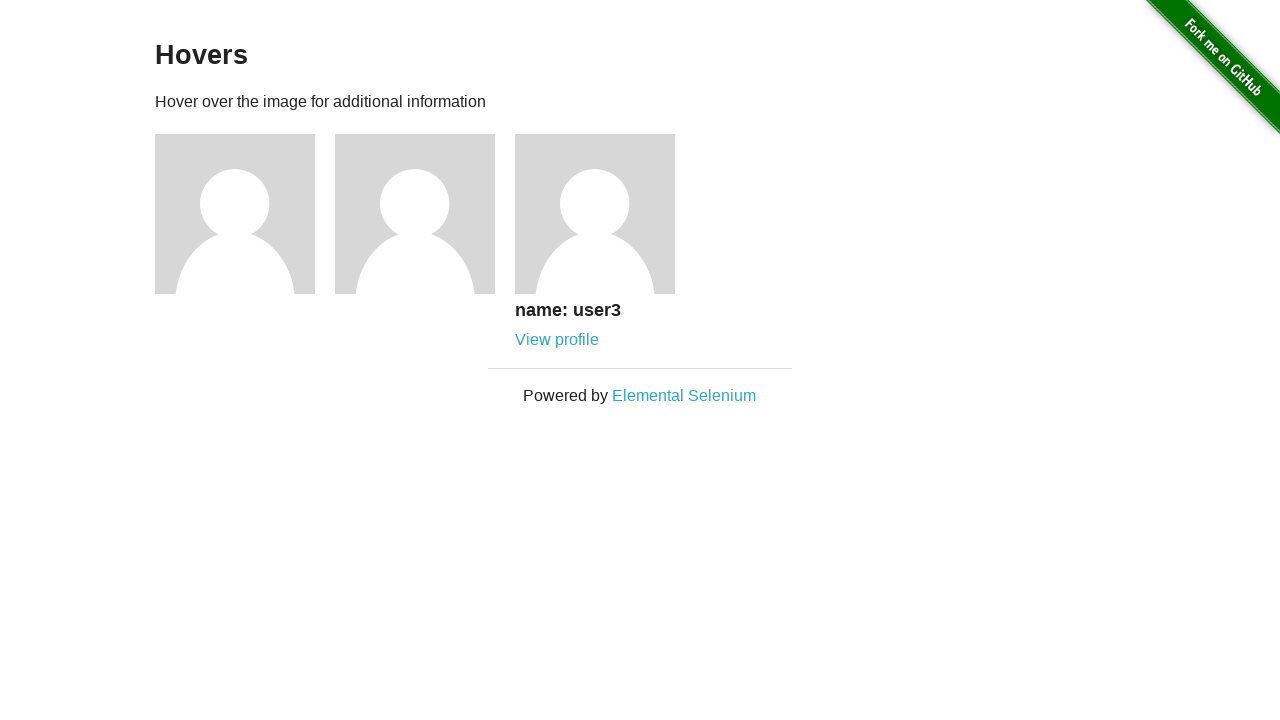

Verified third user's name (user3) became visible
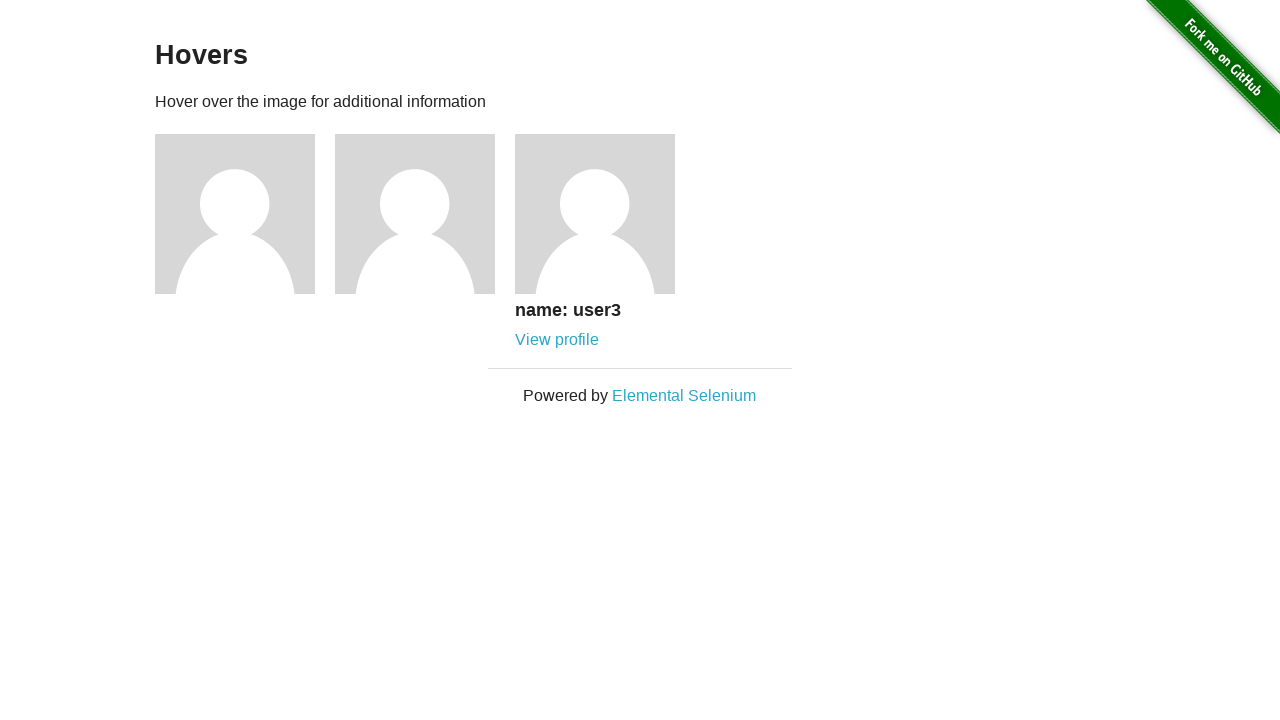

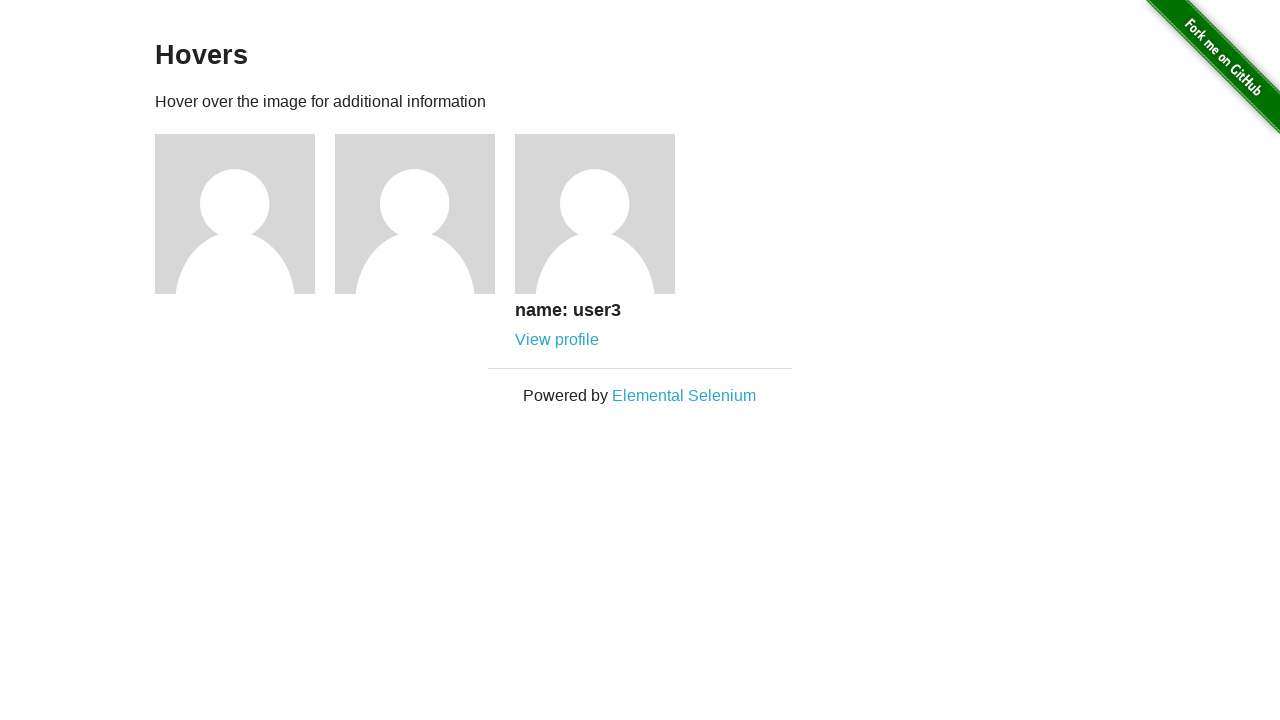